Tests clicking the 'Movies' checkbox and verifying it becomes selected.

Starting URL: https://demo.automationtesting.in/Register.html

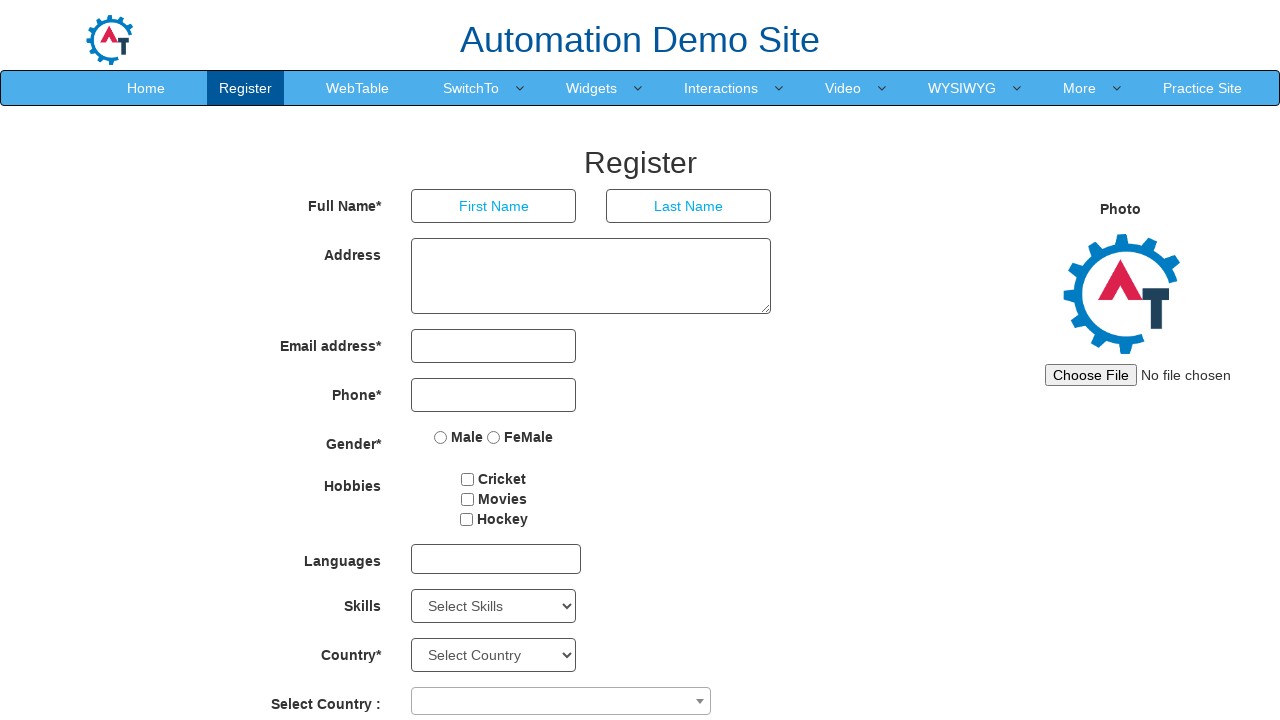

Clicked the Movies checkbox at (467, 499) on input[type='checkbox'][value='Movies']
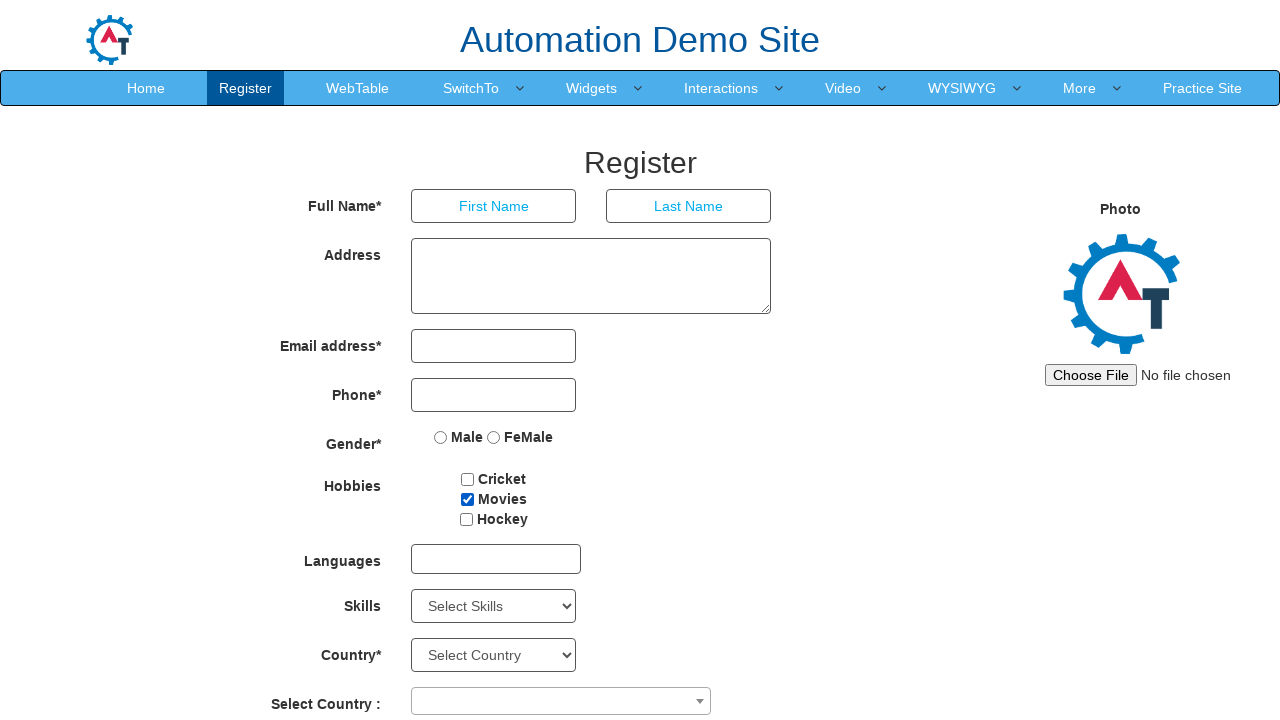

Verified that the Movies checkbox is selected
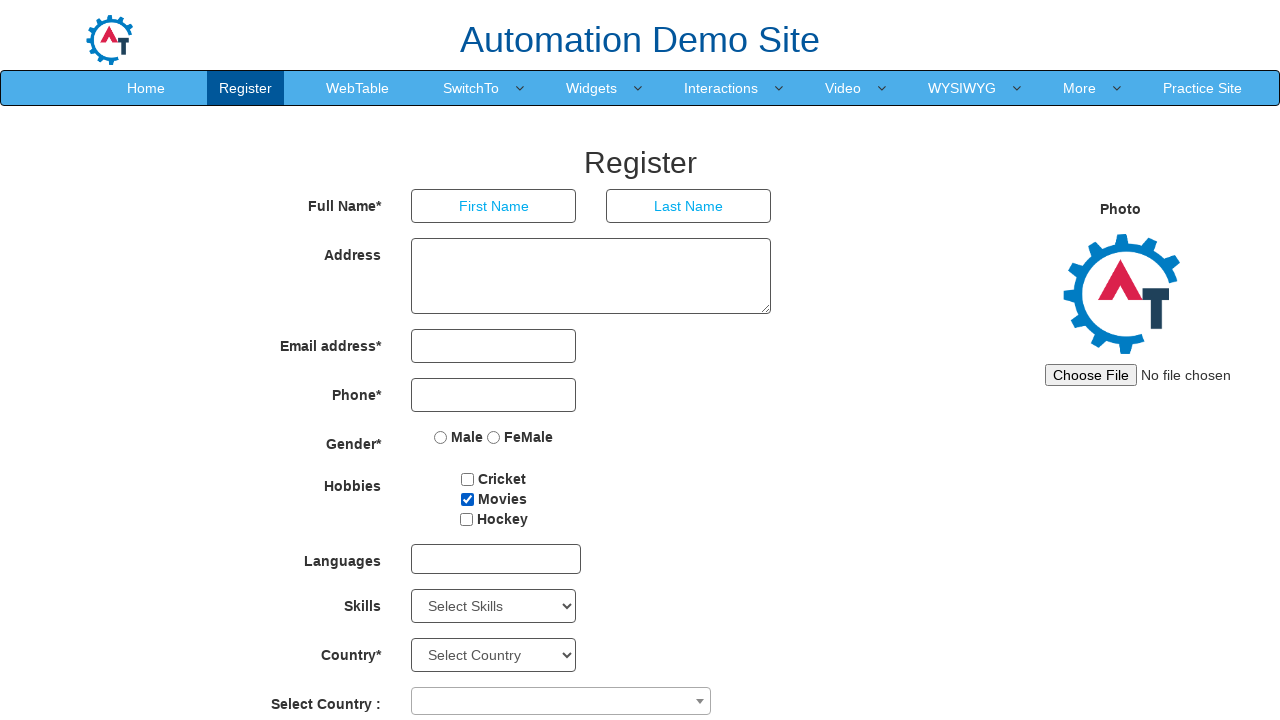

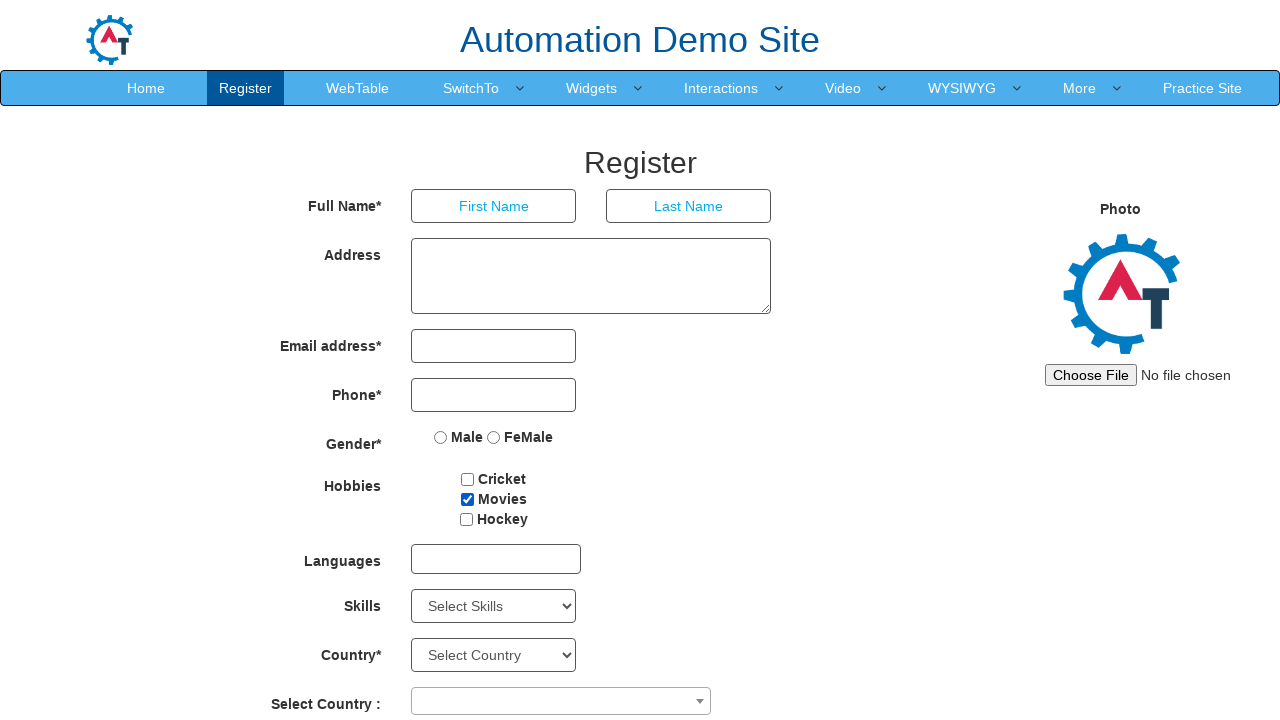